Navigates to a New Jersey health ArcGIS dashboard and waits for the dashboard content to fully load, verifying that text elements are present on the page.

Starting URL: https://njhealth.maps.arcgis.com/apps/dashboards/2ec0d7d96a18451bb60acfed3e76e563

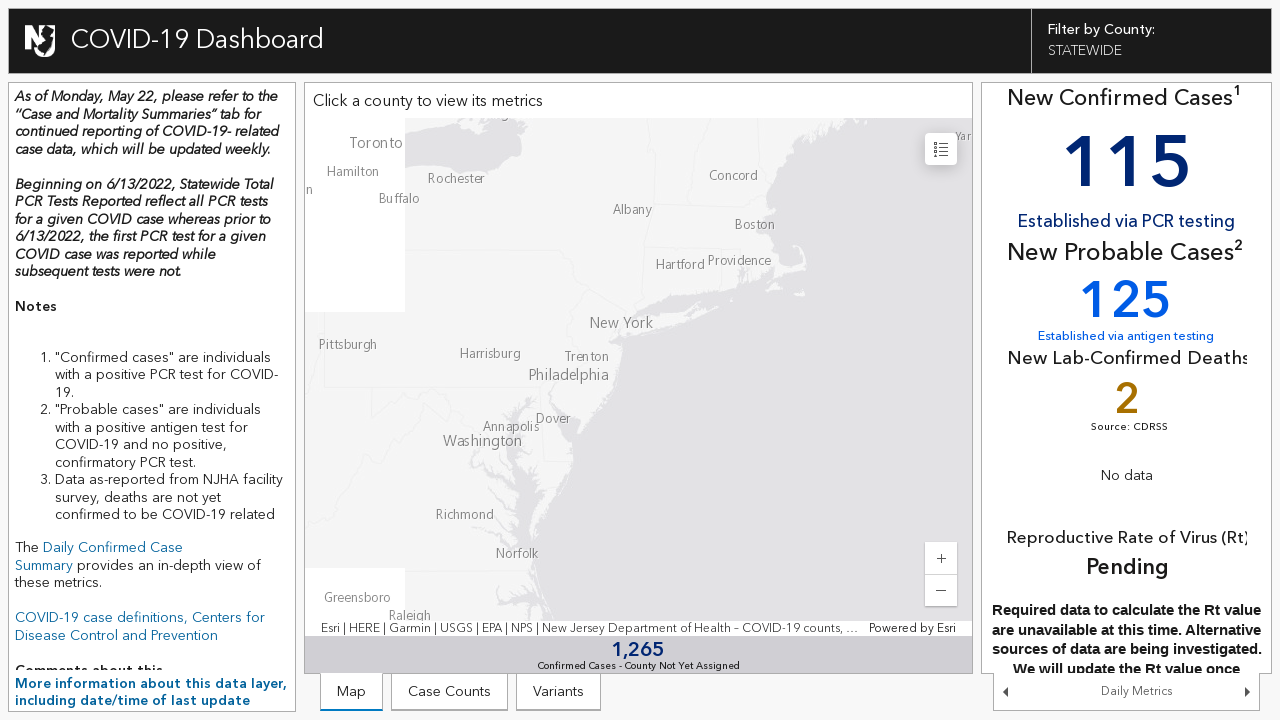

Waited for network idle state to ensure dashboard fully loaded
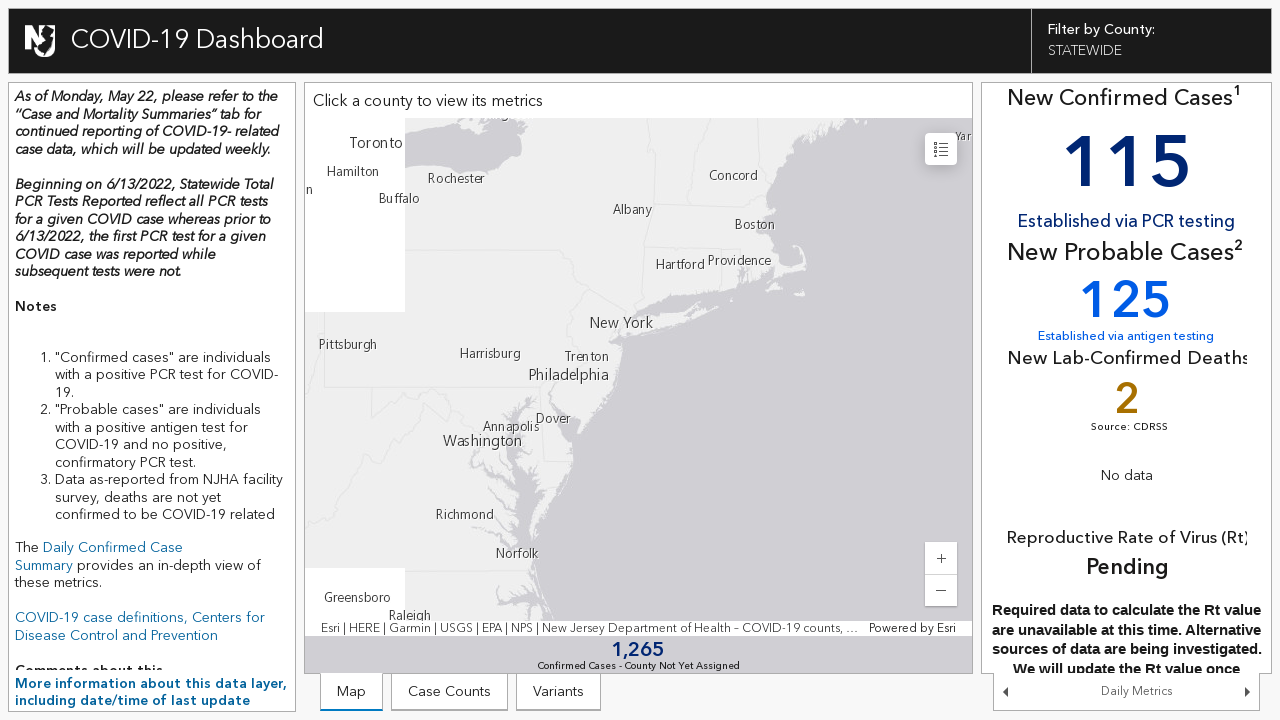

Verified text elements are present on the New Jersey health ArcGIS dashboard
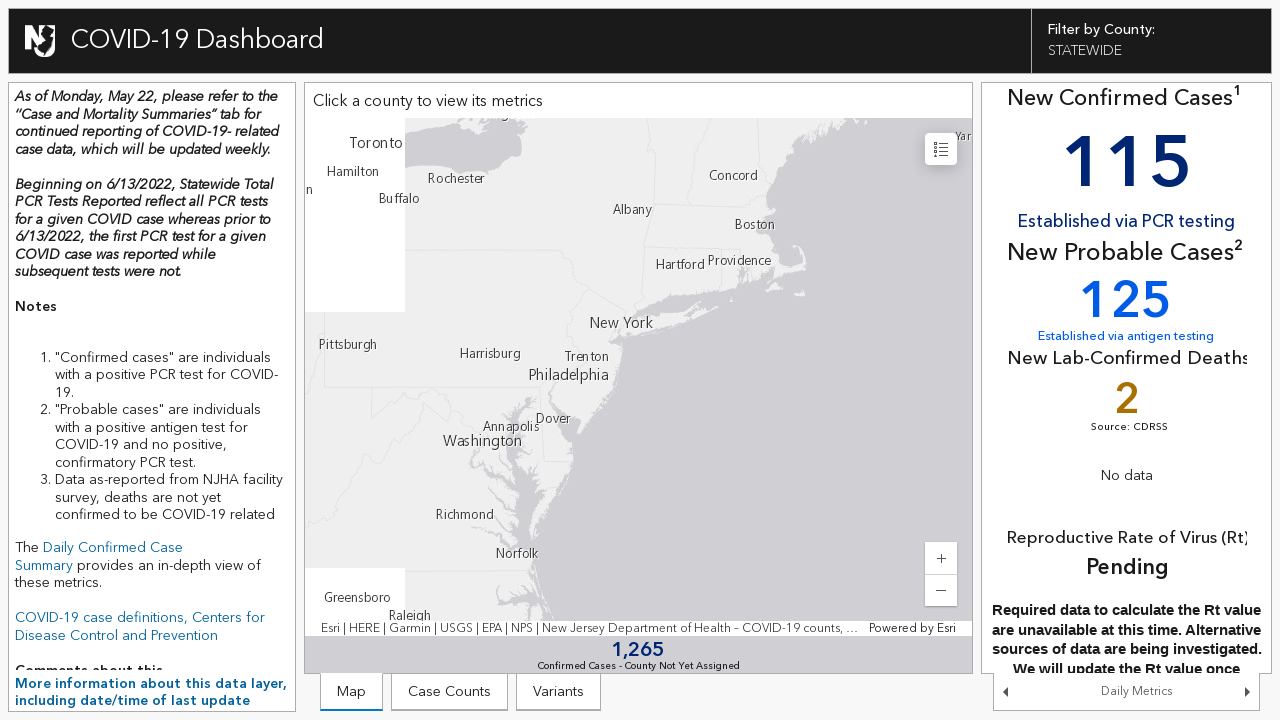

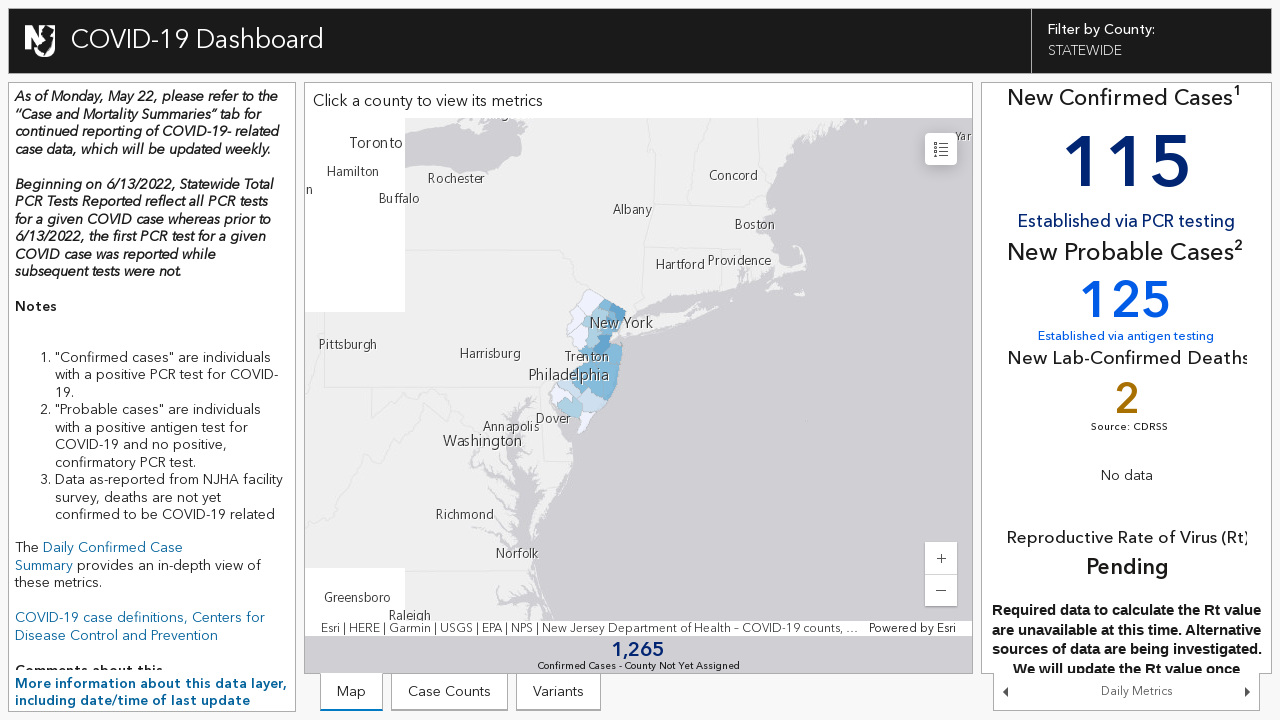